Double-clicks on a button and verifies that a double-click indicator element becomes visible

Starting URL: http://guinea-pig.webdriver.io/

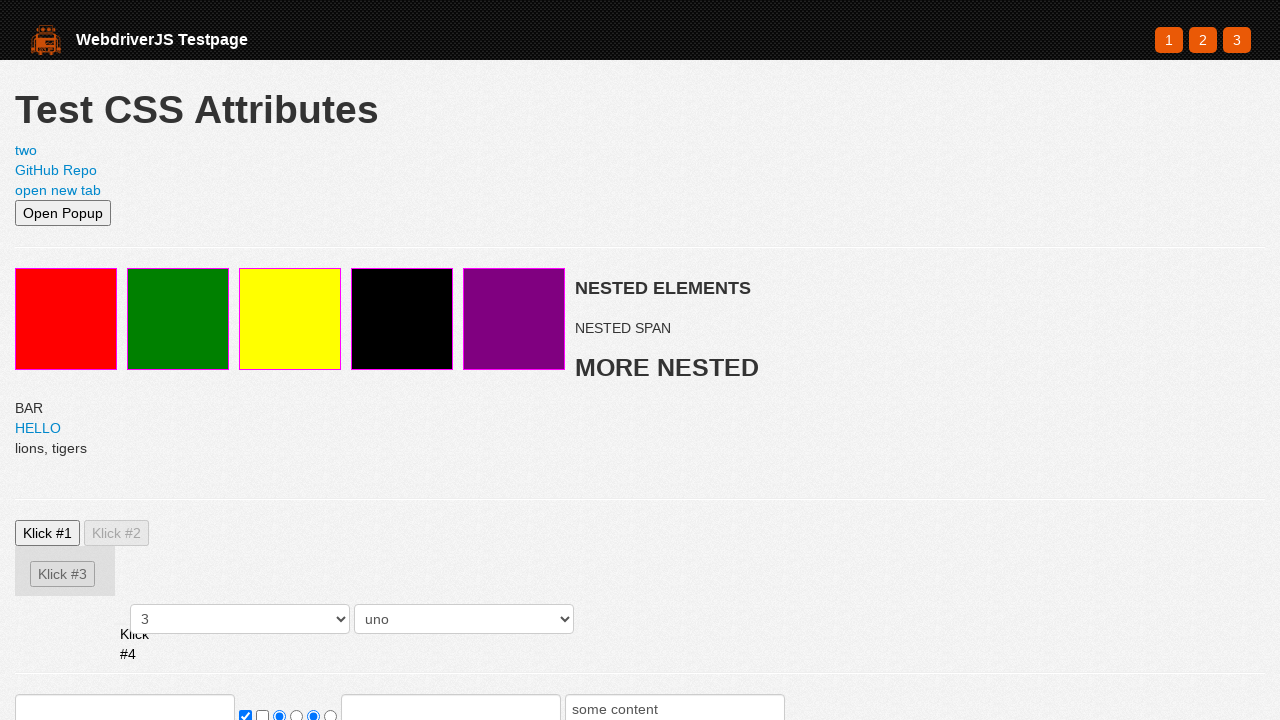

Double-clicked on the button at (48, 533) on .btn1
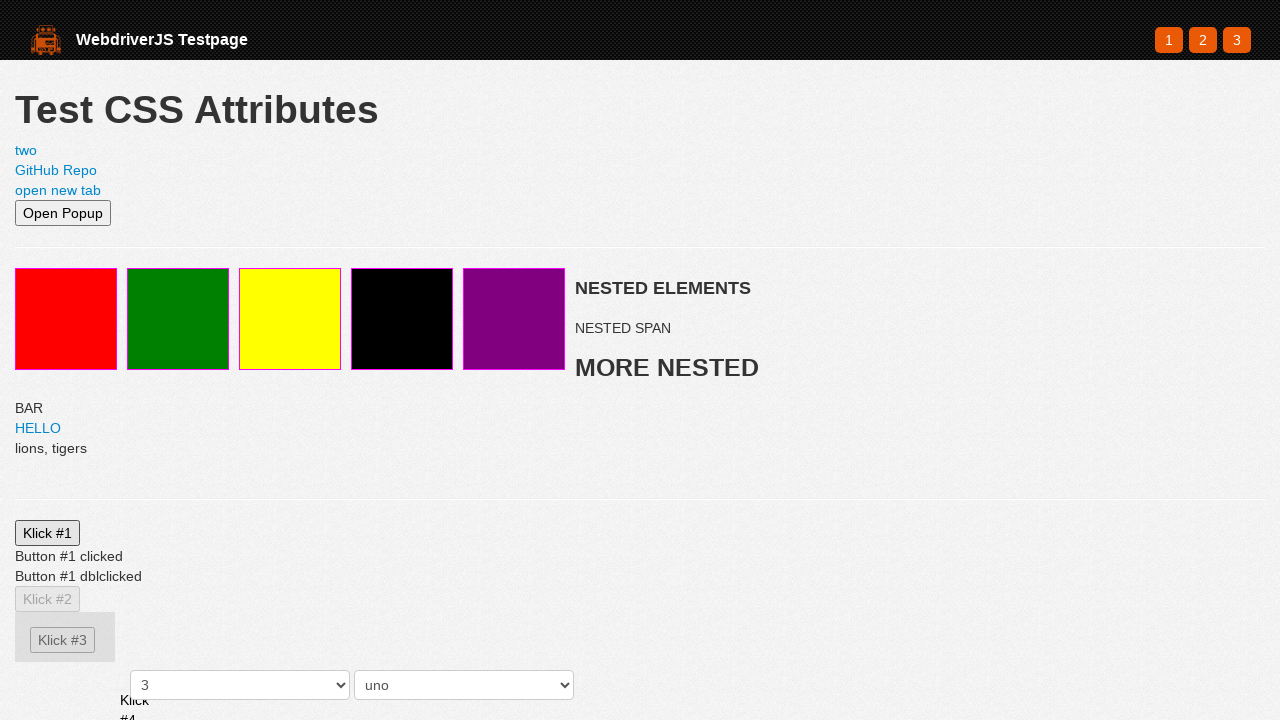

Double-click indicator element became visible
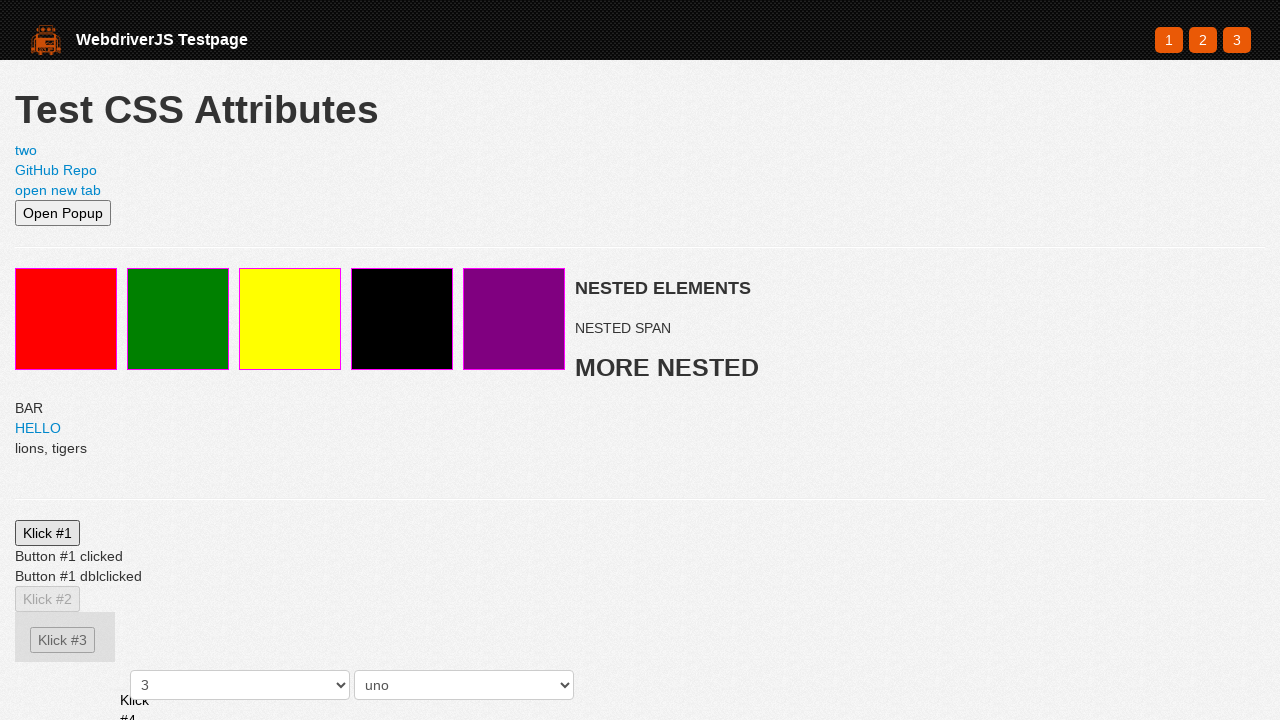

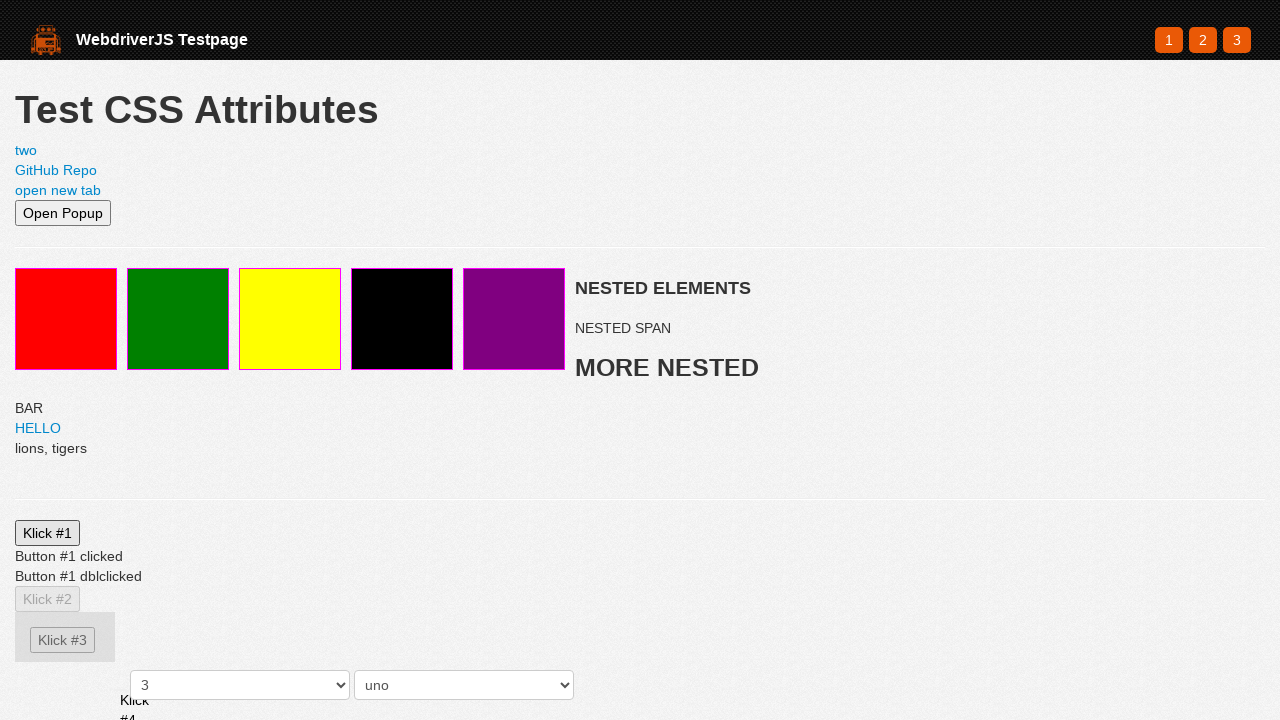